Tests the percent calculator by calculating 10% of 100, verifying the result equals 10

Starting URL: http://www.calculator.net/

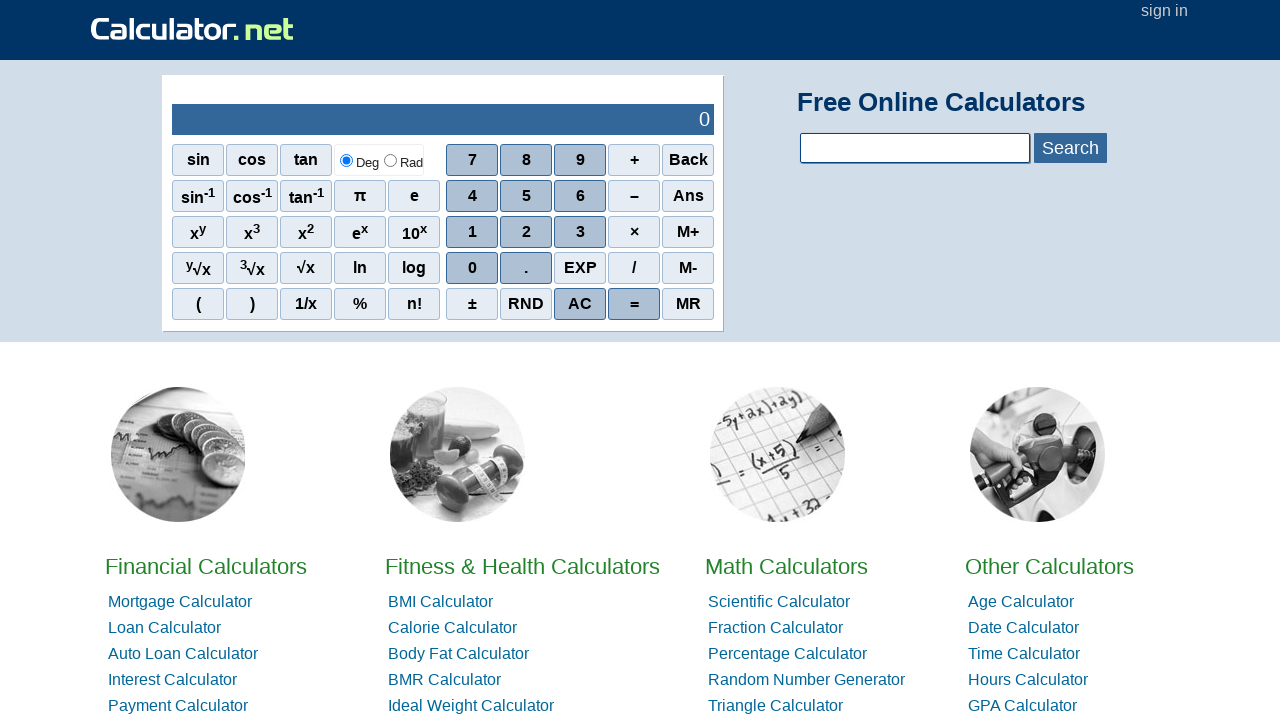

Clicked on Math Calculators at (786, 566) on xpath=//*[@id='homelistwrap']/div[3]/div[2]/a
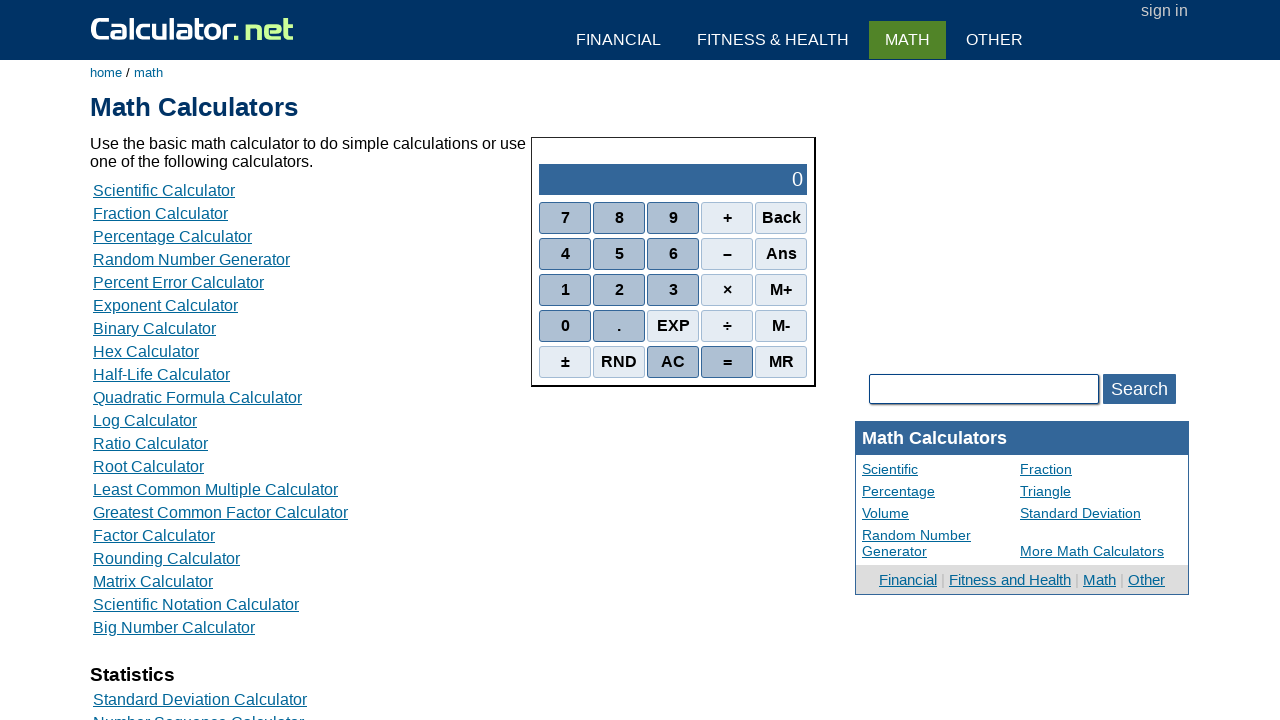

Clicked on Percent Calculators at (172, 236) on xpath=//*[@id='content']/table[2]/tbody/tr/td/div[3]/a
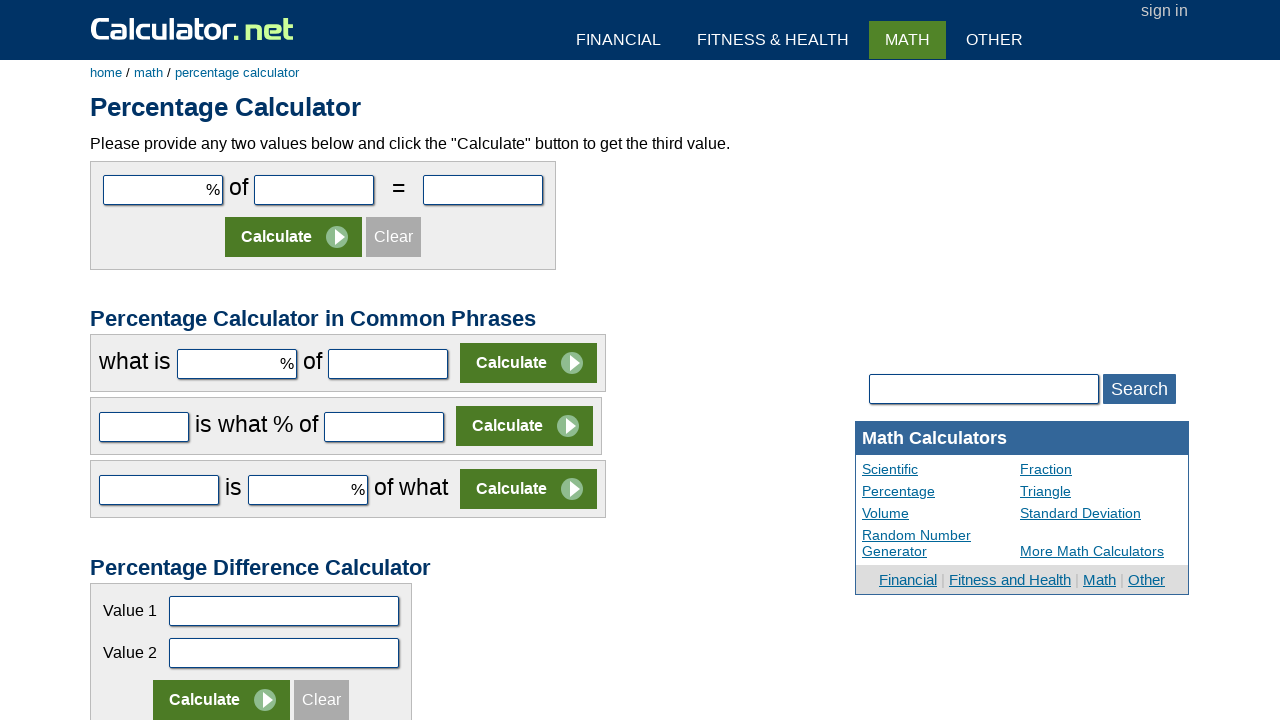

Entered 10 in the first number field on #cpar1
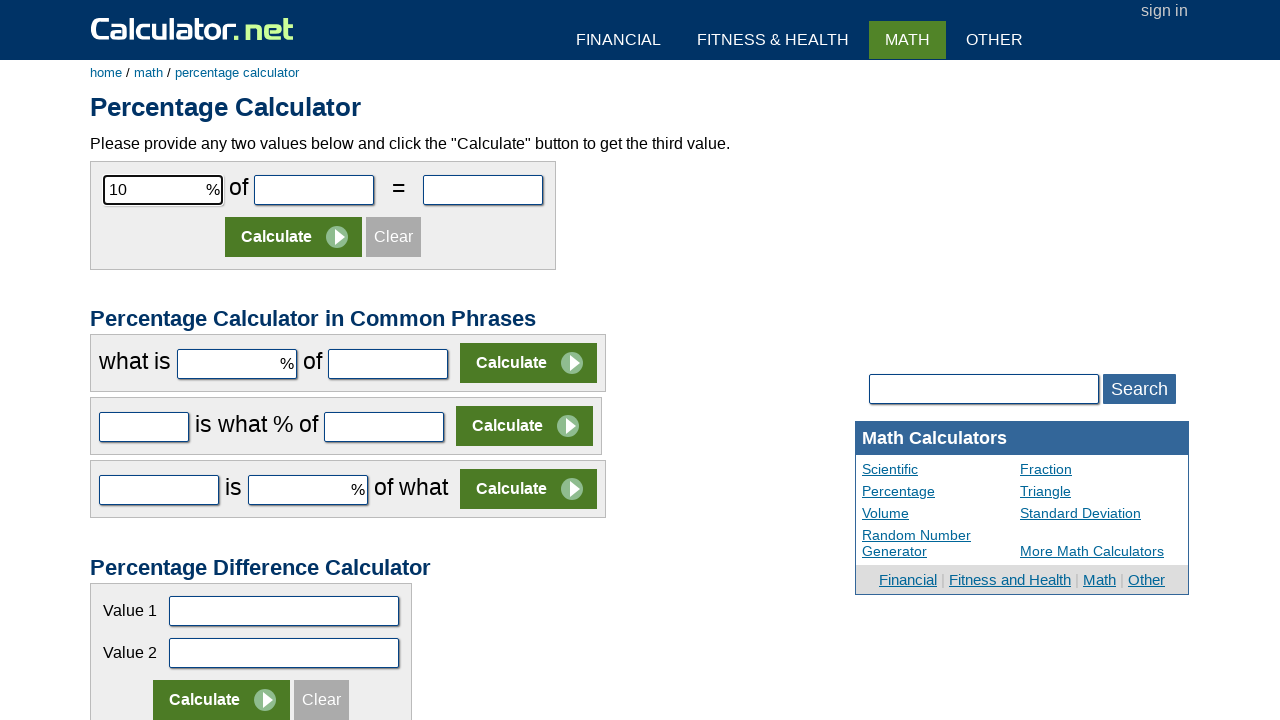

Entered 100 in the second number field on #cpar2
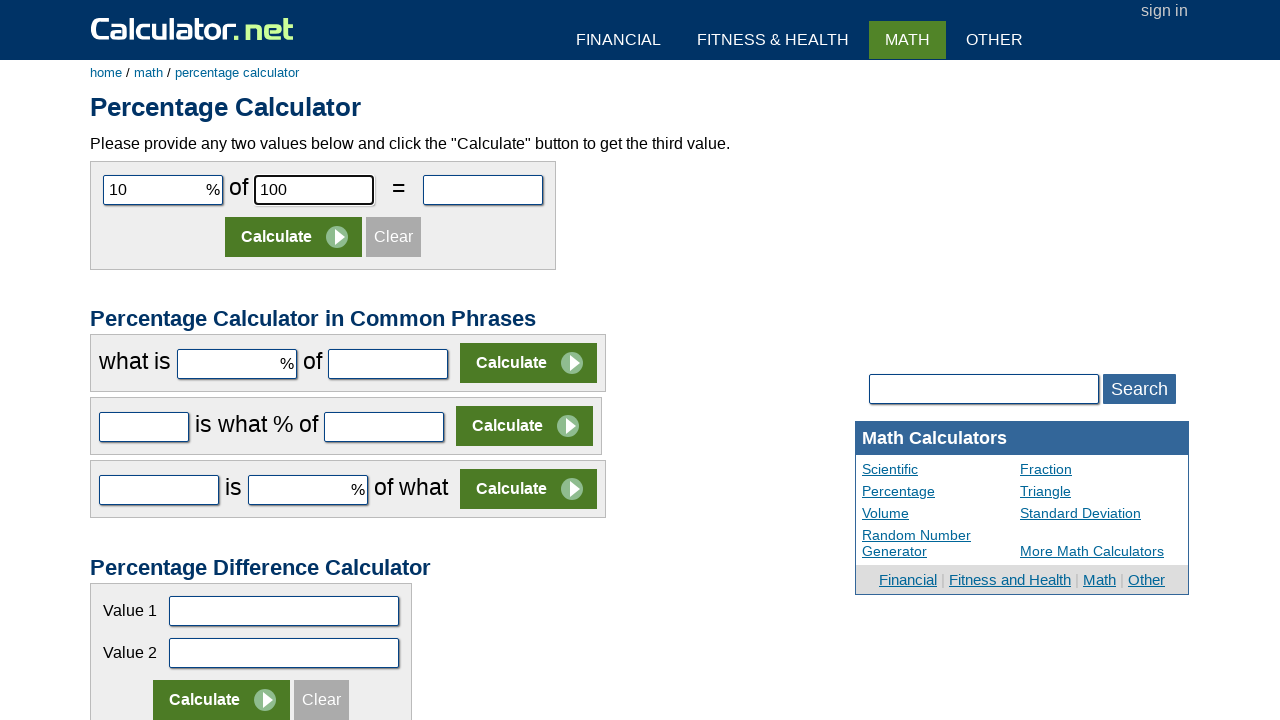

Clicked Calculate button at (294, 237) on xpath=//*[@id='content']/form[1]/table/tbody/tr[2]/td/input[2]
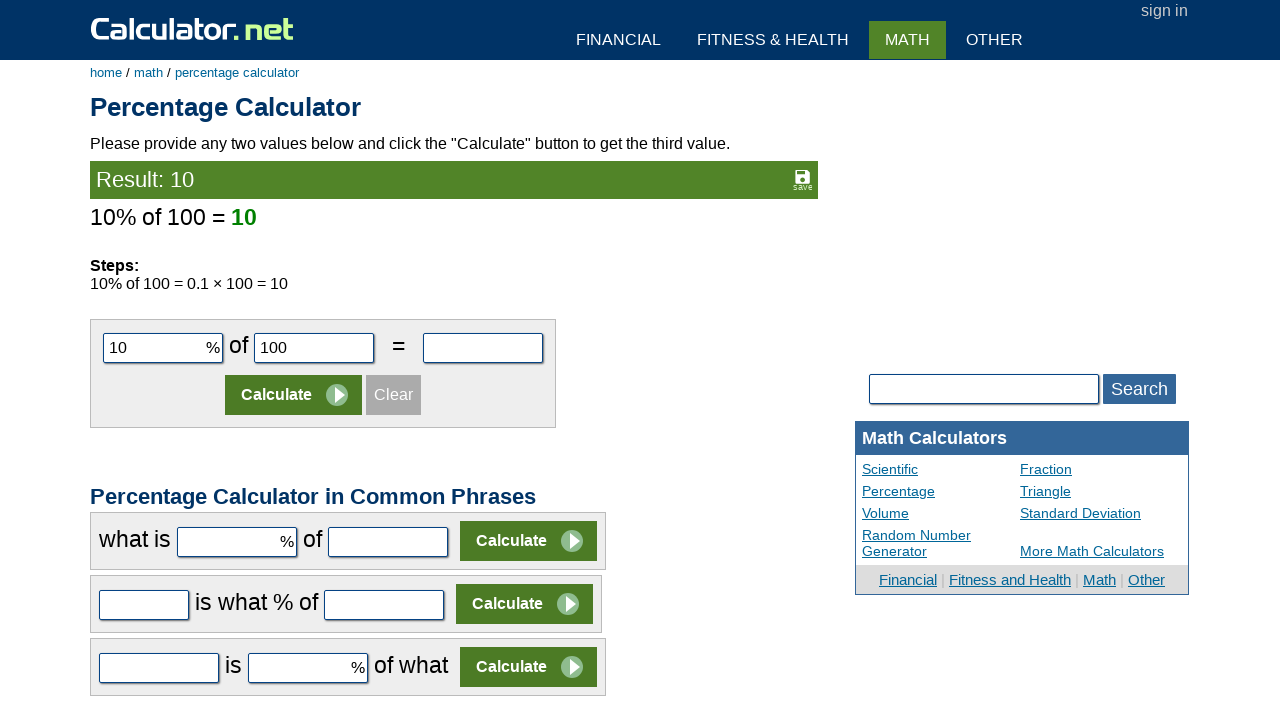

Result element loaded - verified 10% of 100 equals 10
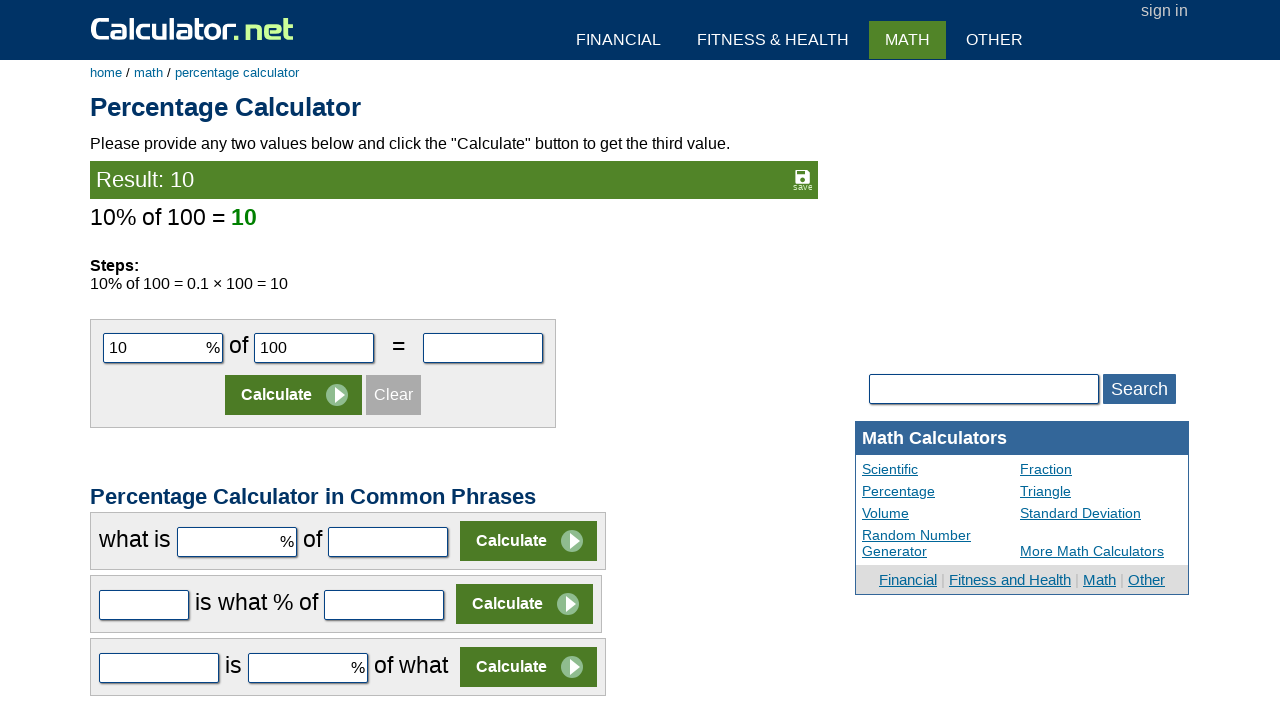

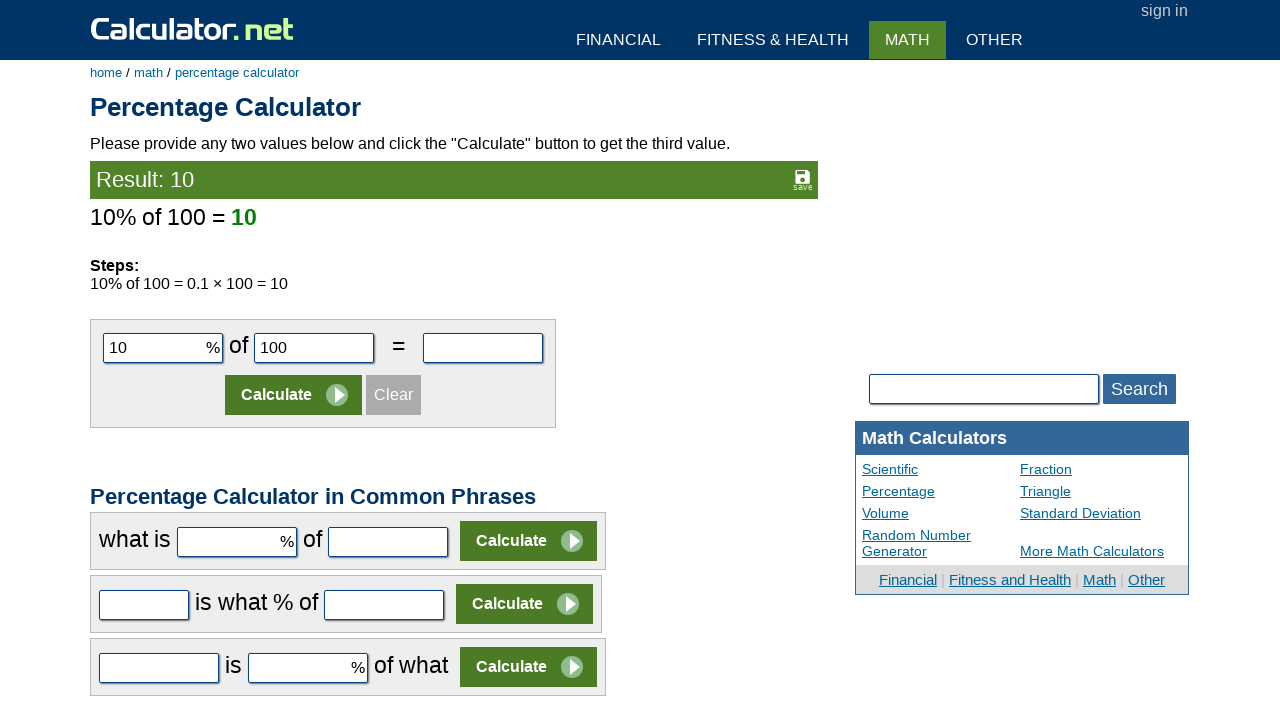